Navigates to the Rainbow Six Siege news and updates page on Ubisoft's website and waits for the news feed items to load.

Starting URL: https://www.ubisoft.com/ru-ru/game/rainbow-six/siege/news-updates

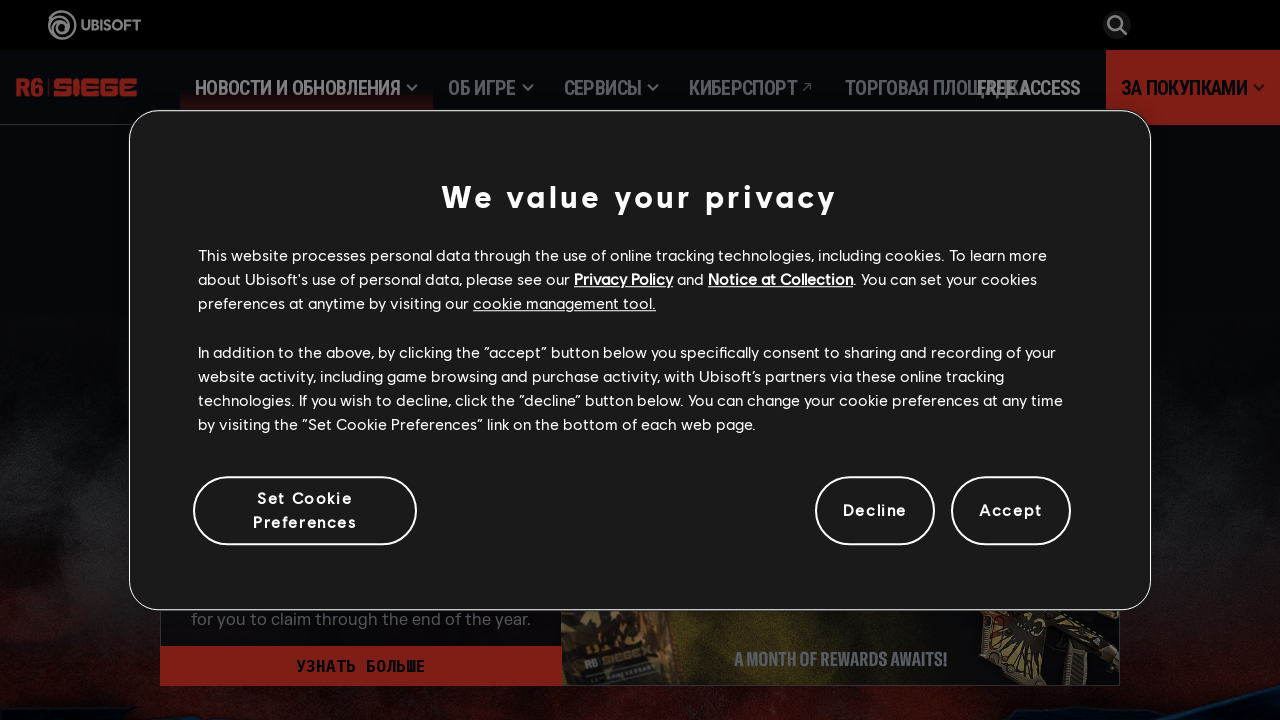

Navigated to Rainbow Six Siege news and updates page
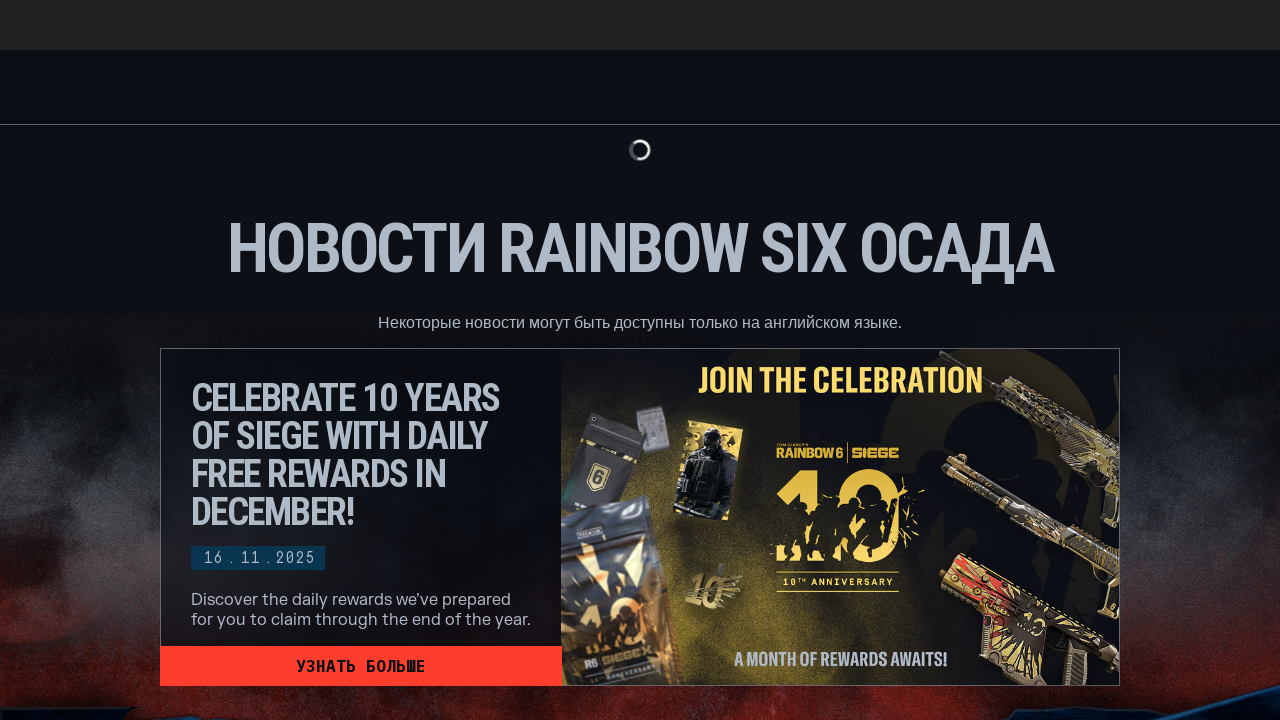

News feed items loaded successfully
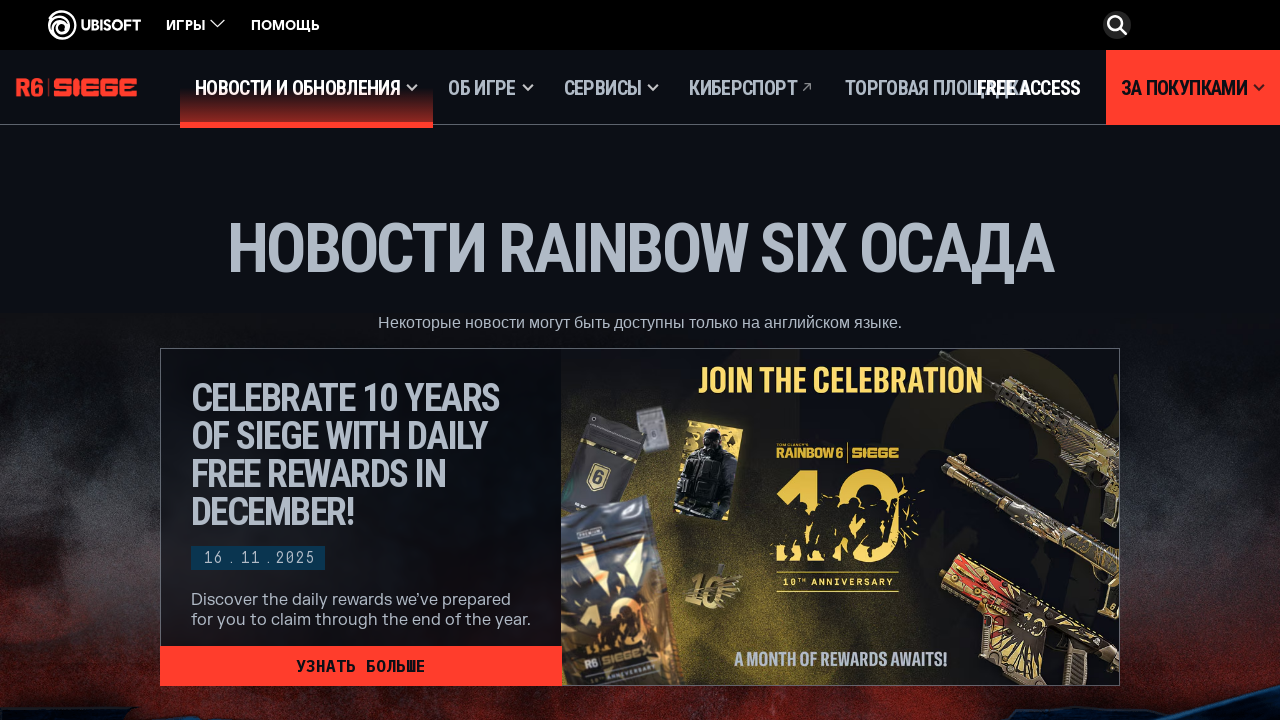

News titles are visible in the feed
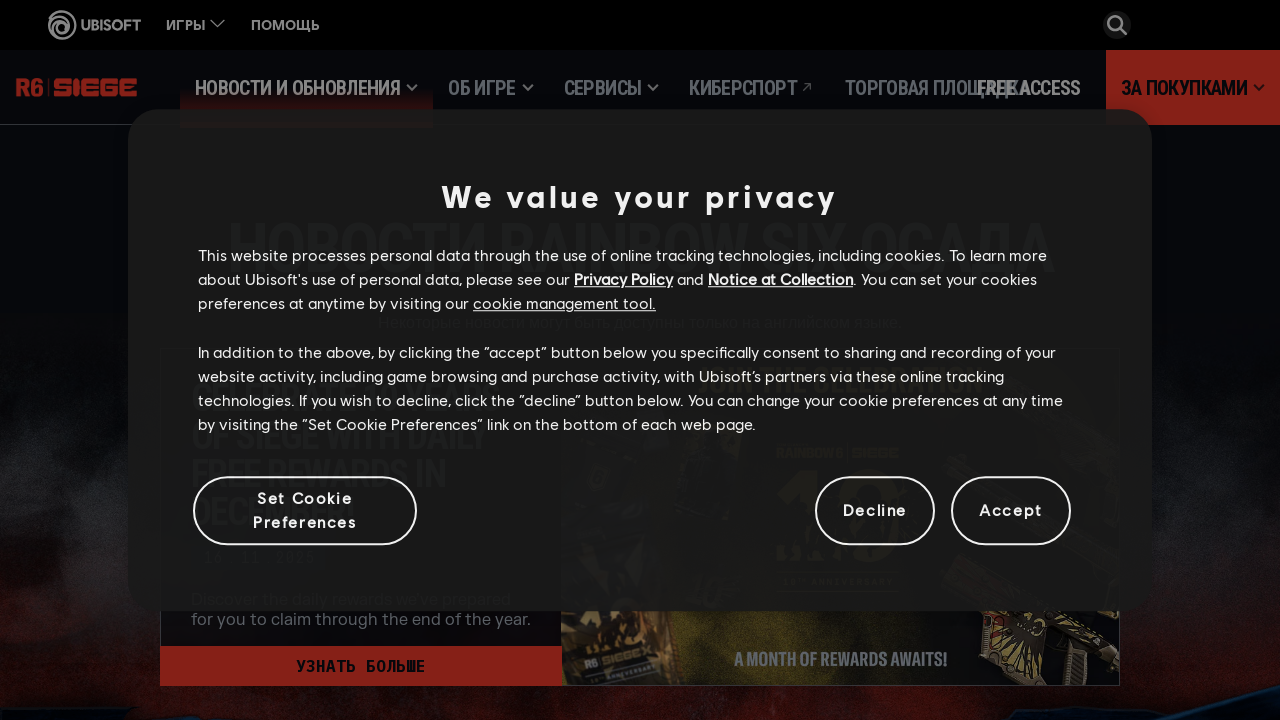

News dates are visible in the feed
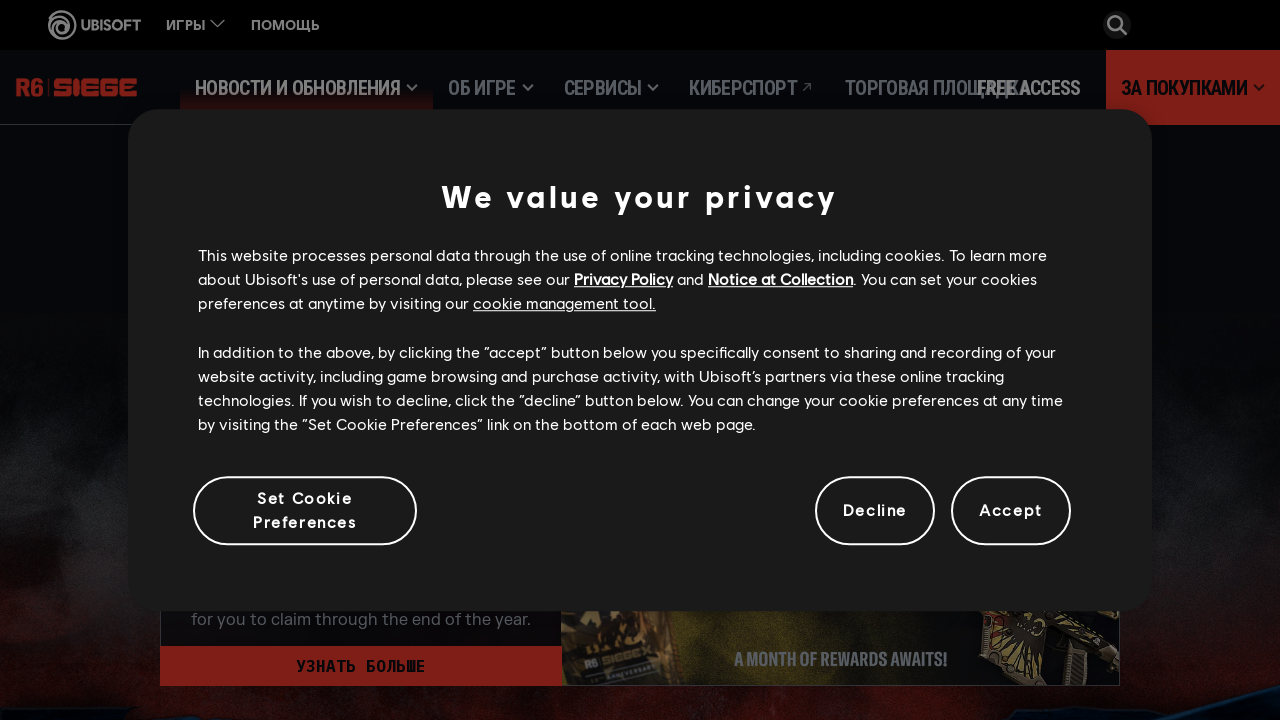

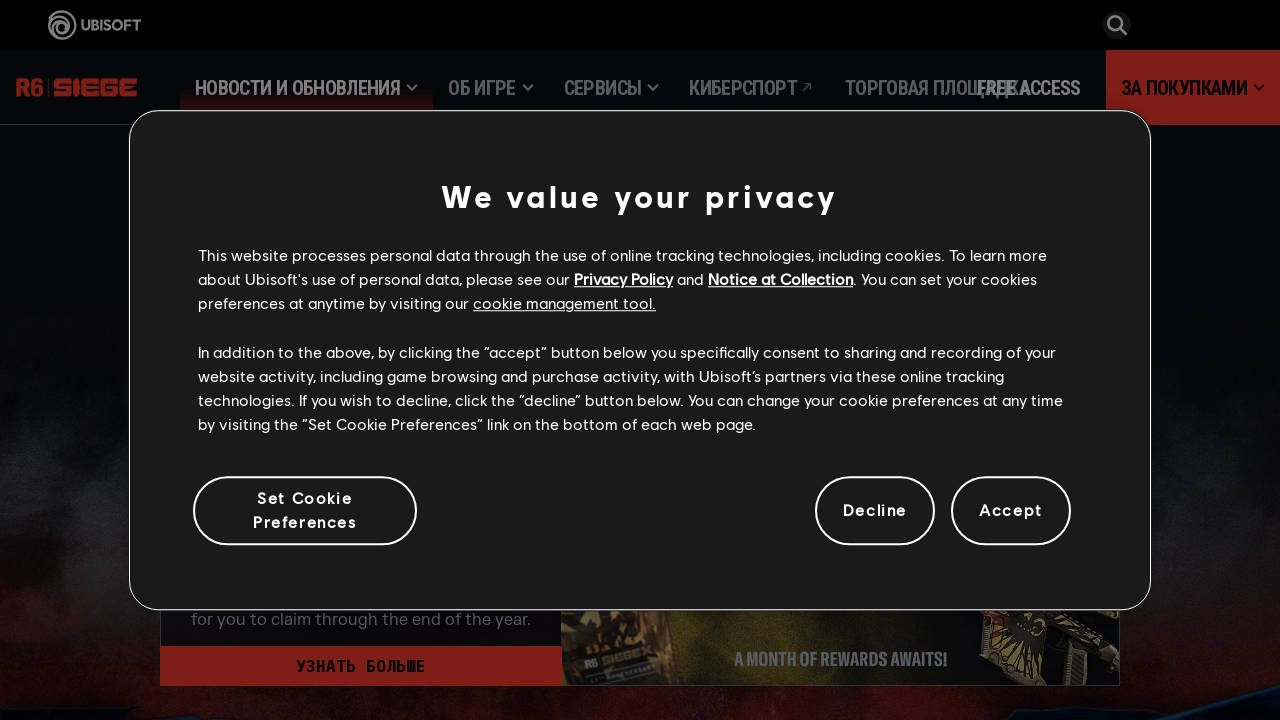